Tests keyboard key press functionality by sending SPACE key to an element and TAB key using ActionChains, then verifying the displayed result text matches the expected key pressed.

Starting URL: http://the-internet.herokuapp.com/key_presses

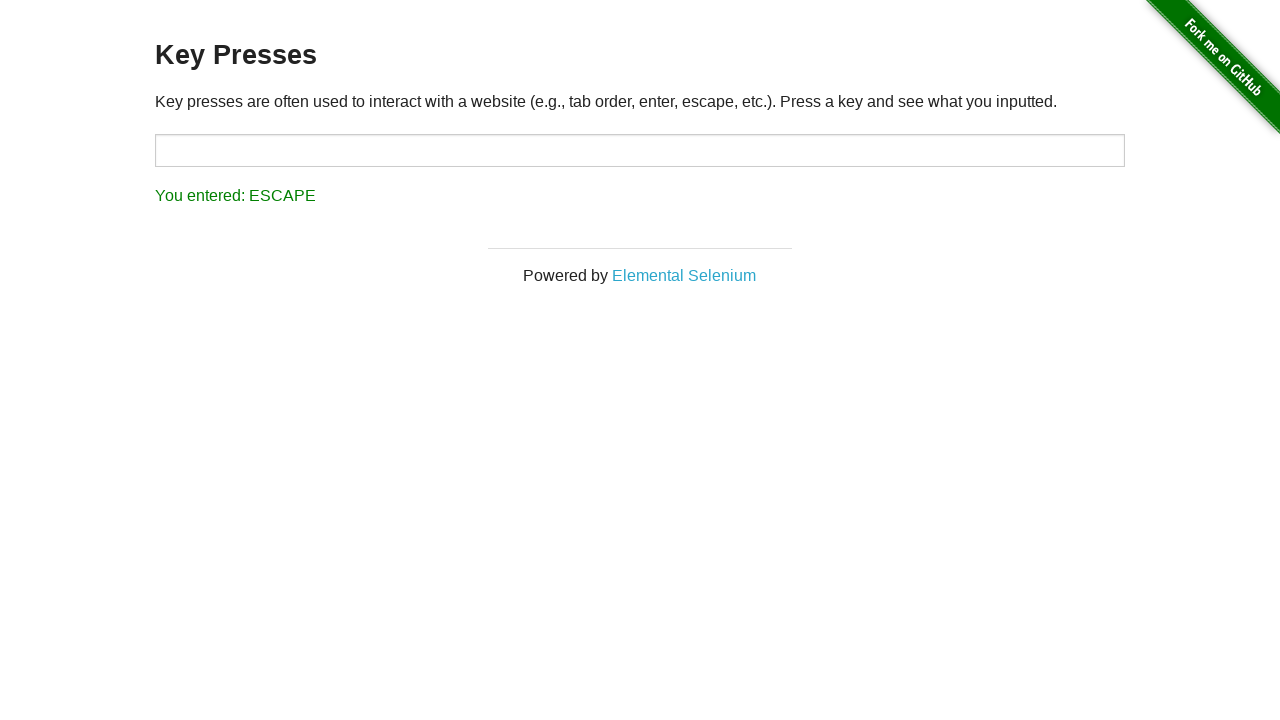

Pressed SPACE key on example element on .example
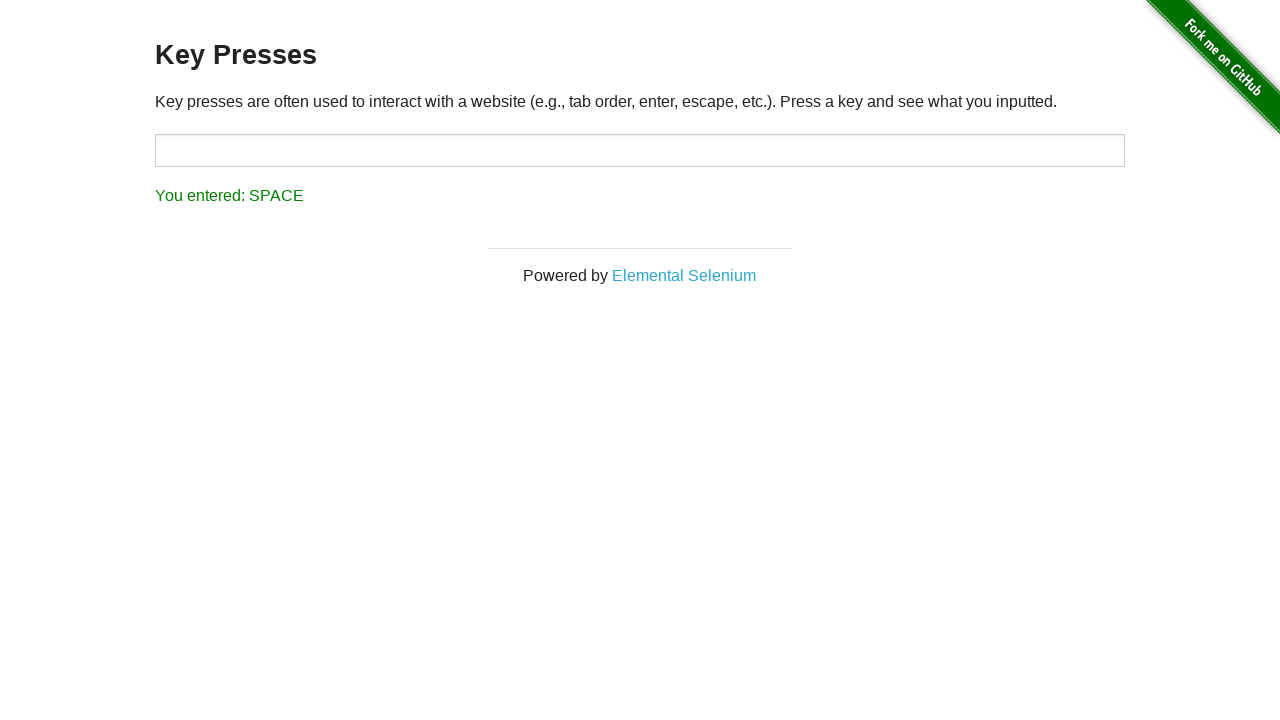

Result element loaded after SPACE key press
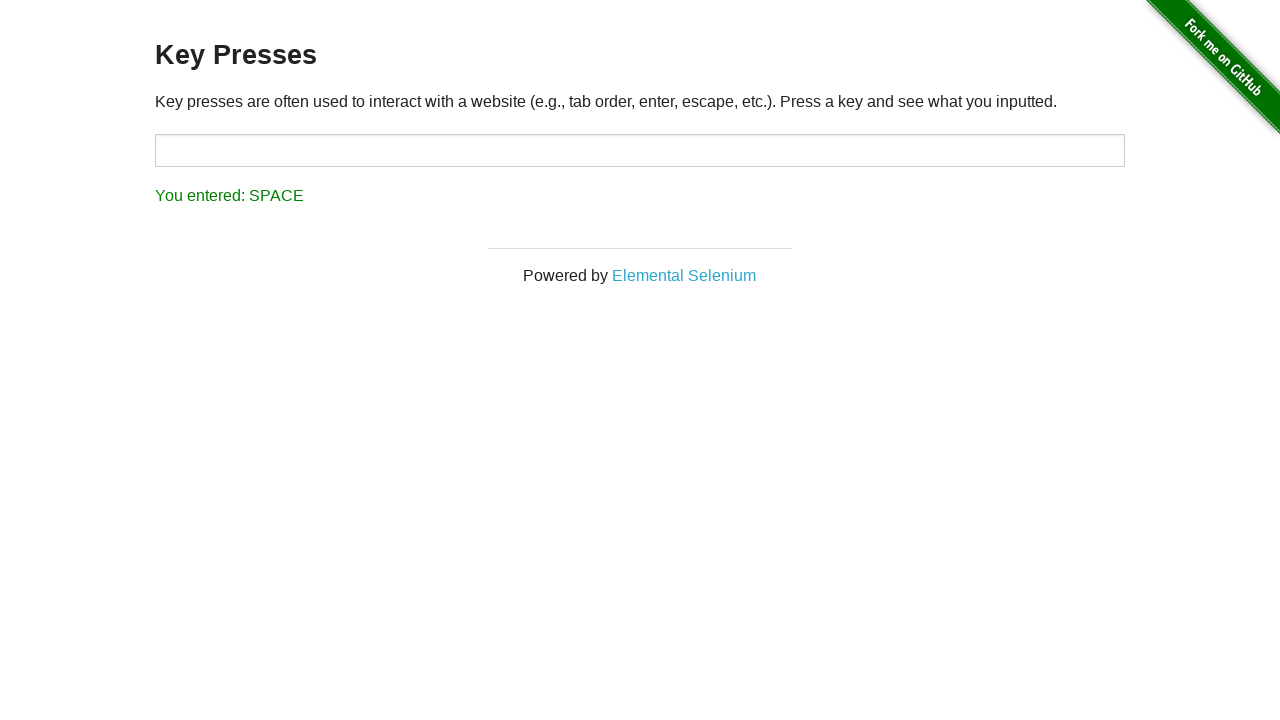

Verified result text matches 'You entered: SPACE'
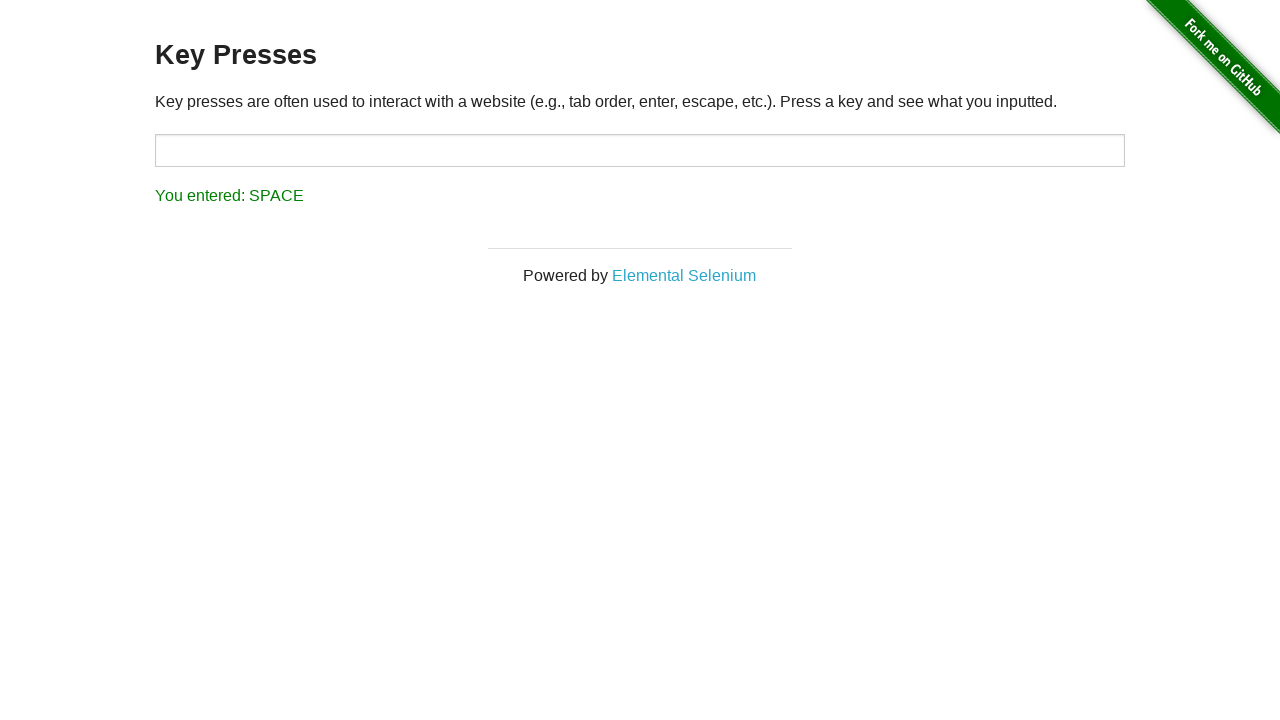

Pressed TAB key on focused element
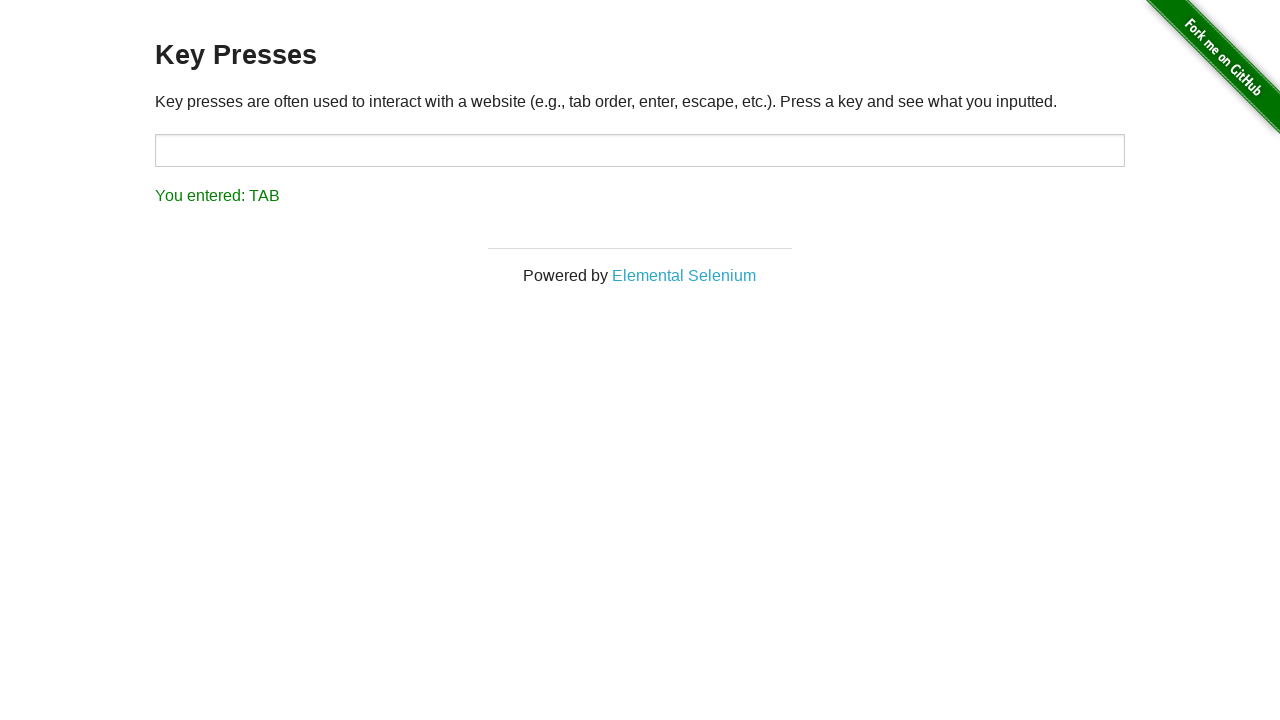

Verified result text matches 'You entered: TAB'
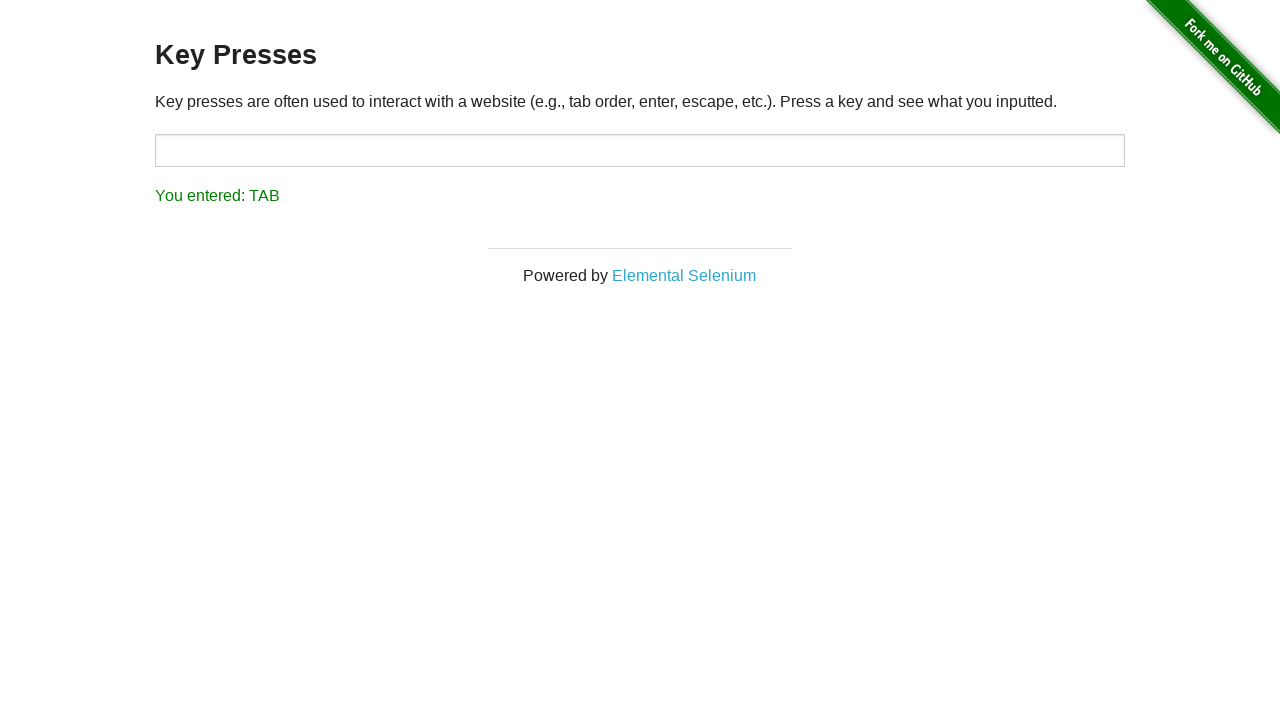

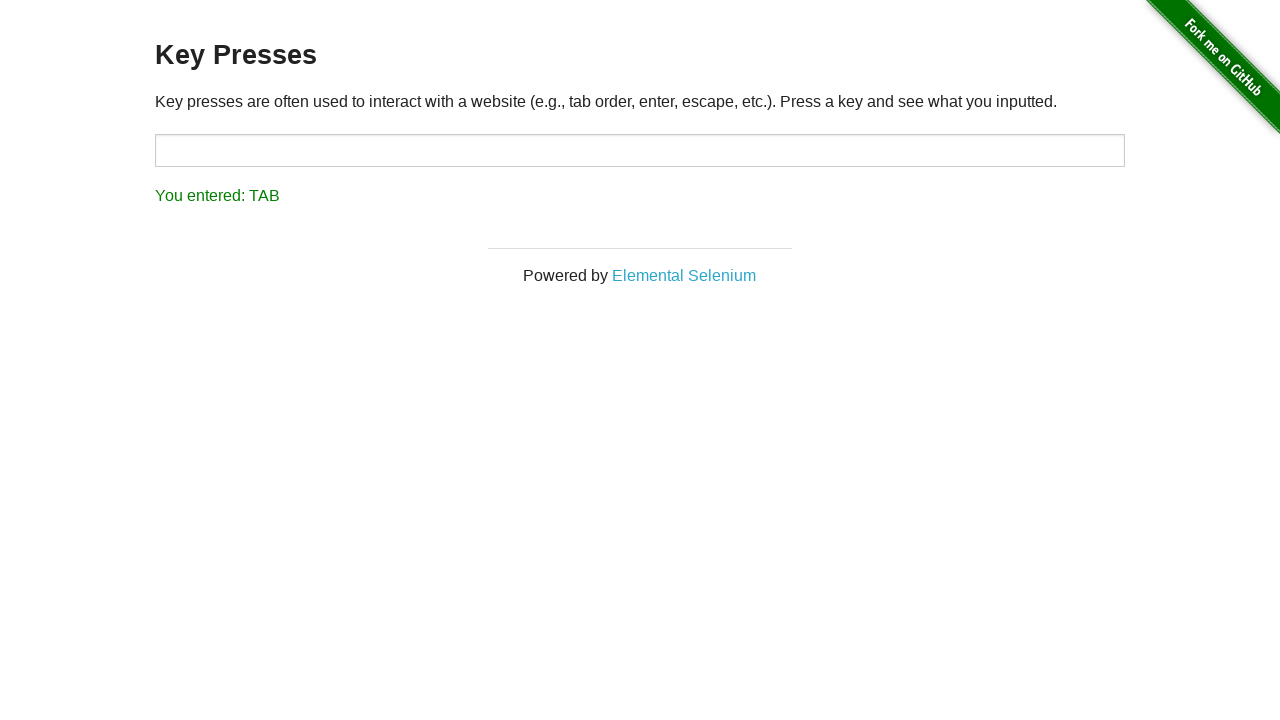